Navigates to the Cognizant website, maximizes the browser window, and retrieves the page title to verify the page loaded correctly.

Starting URL: http://www.cognizant.com

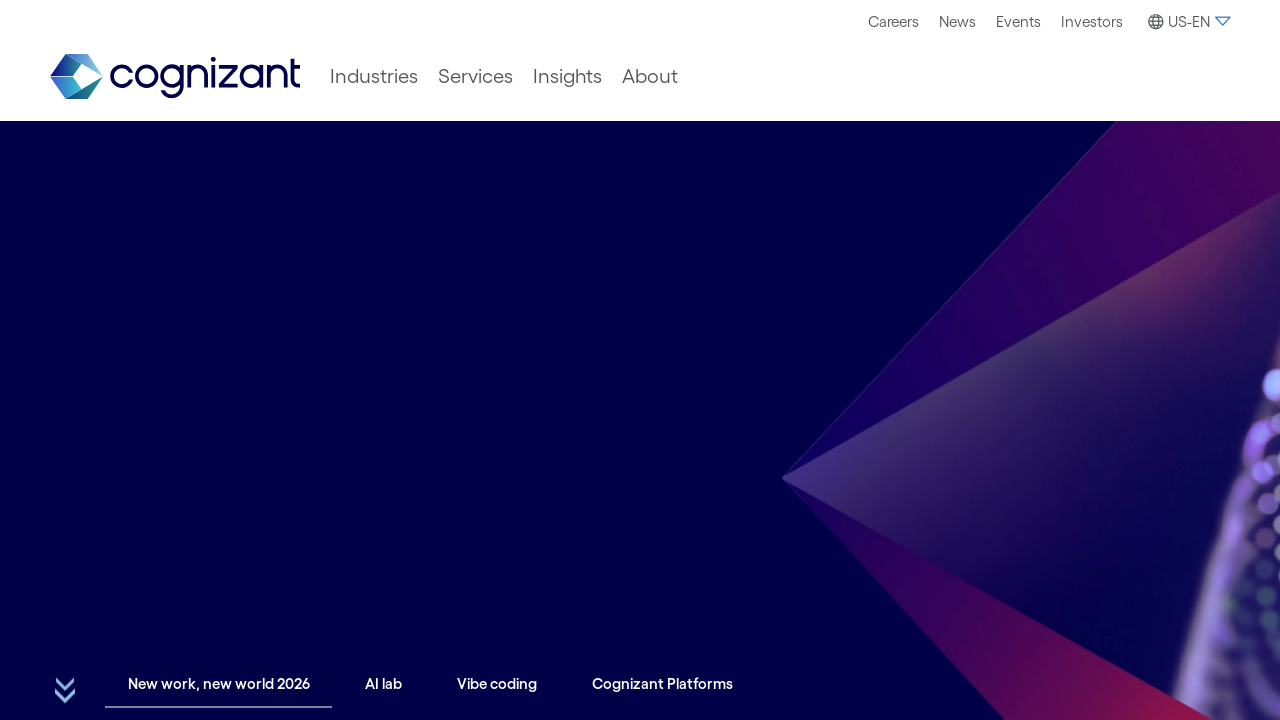

Set browser viewport to 1920x1080
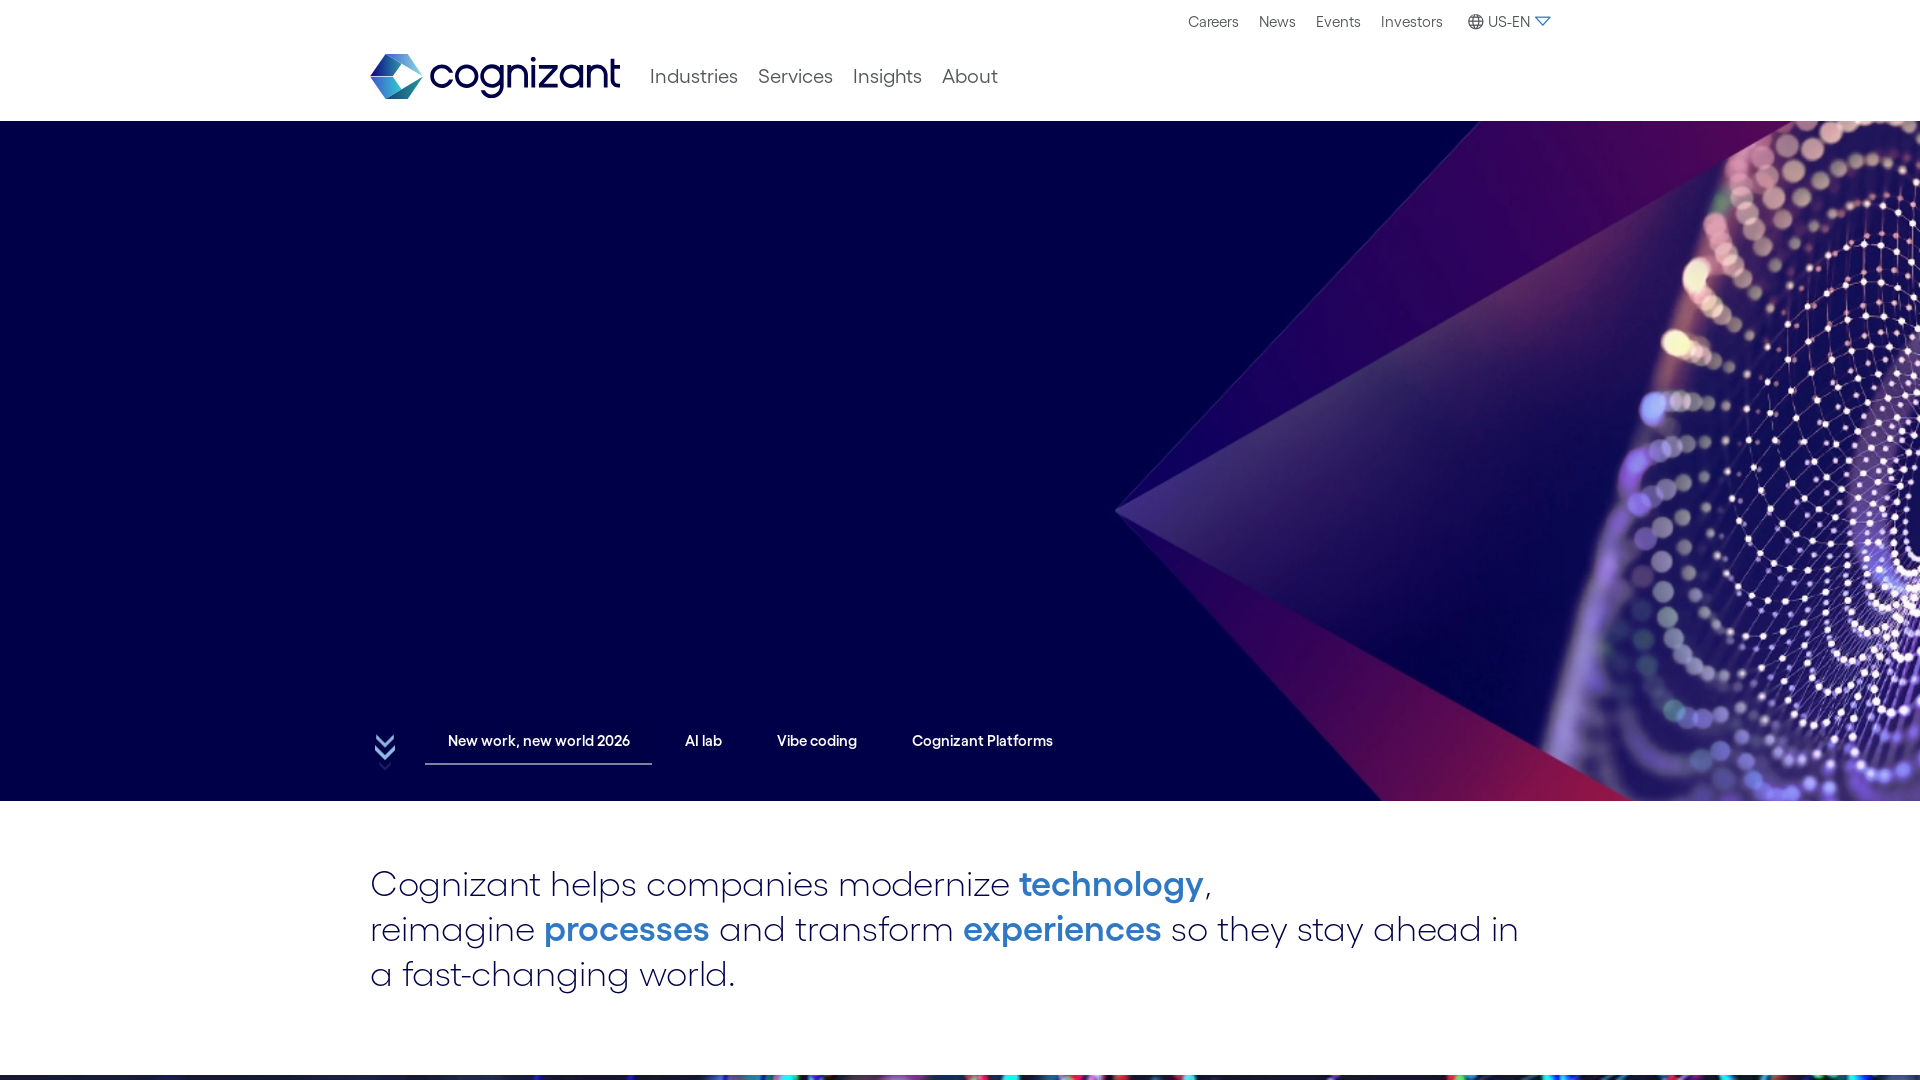

Retrieved page title: Intuition engineered—human insight, superhuman speed | Cognizant
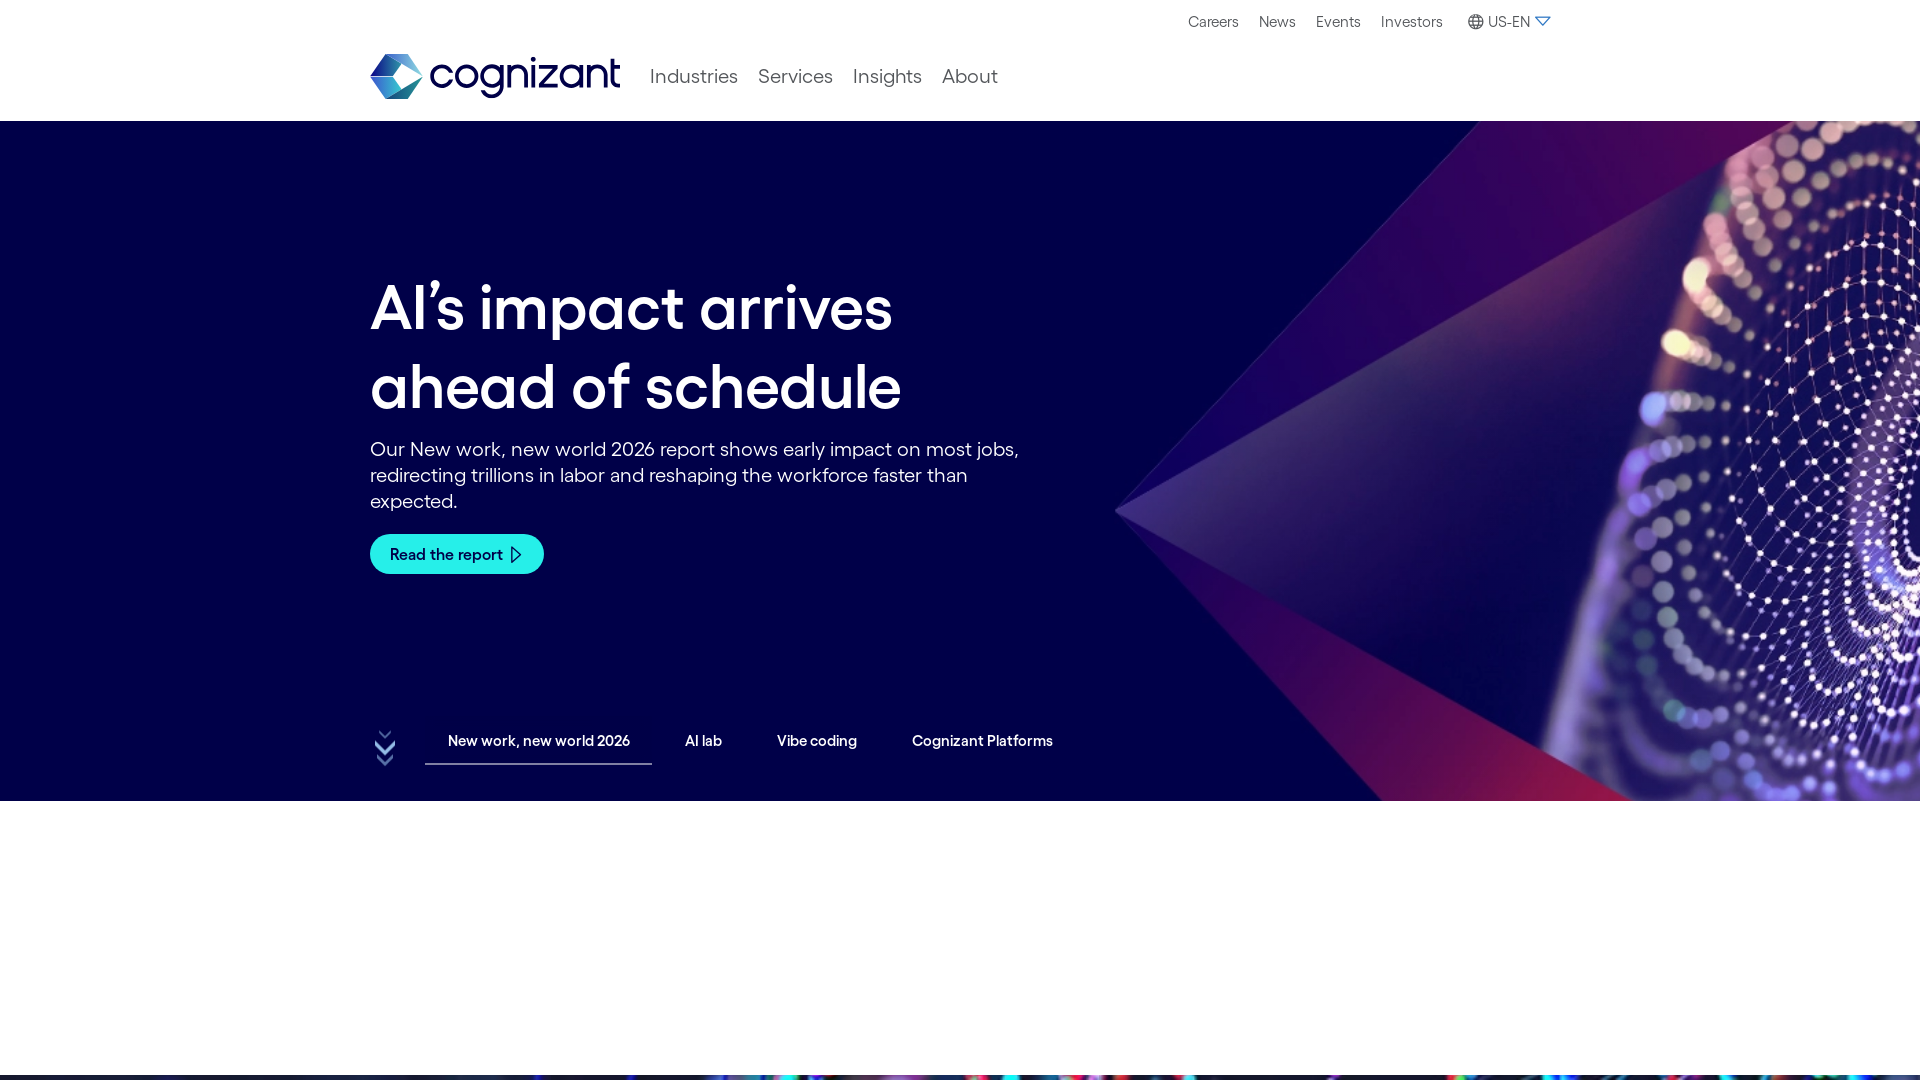

Waited for page to reach domcontentloaded state
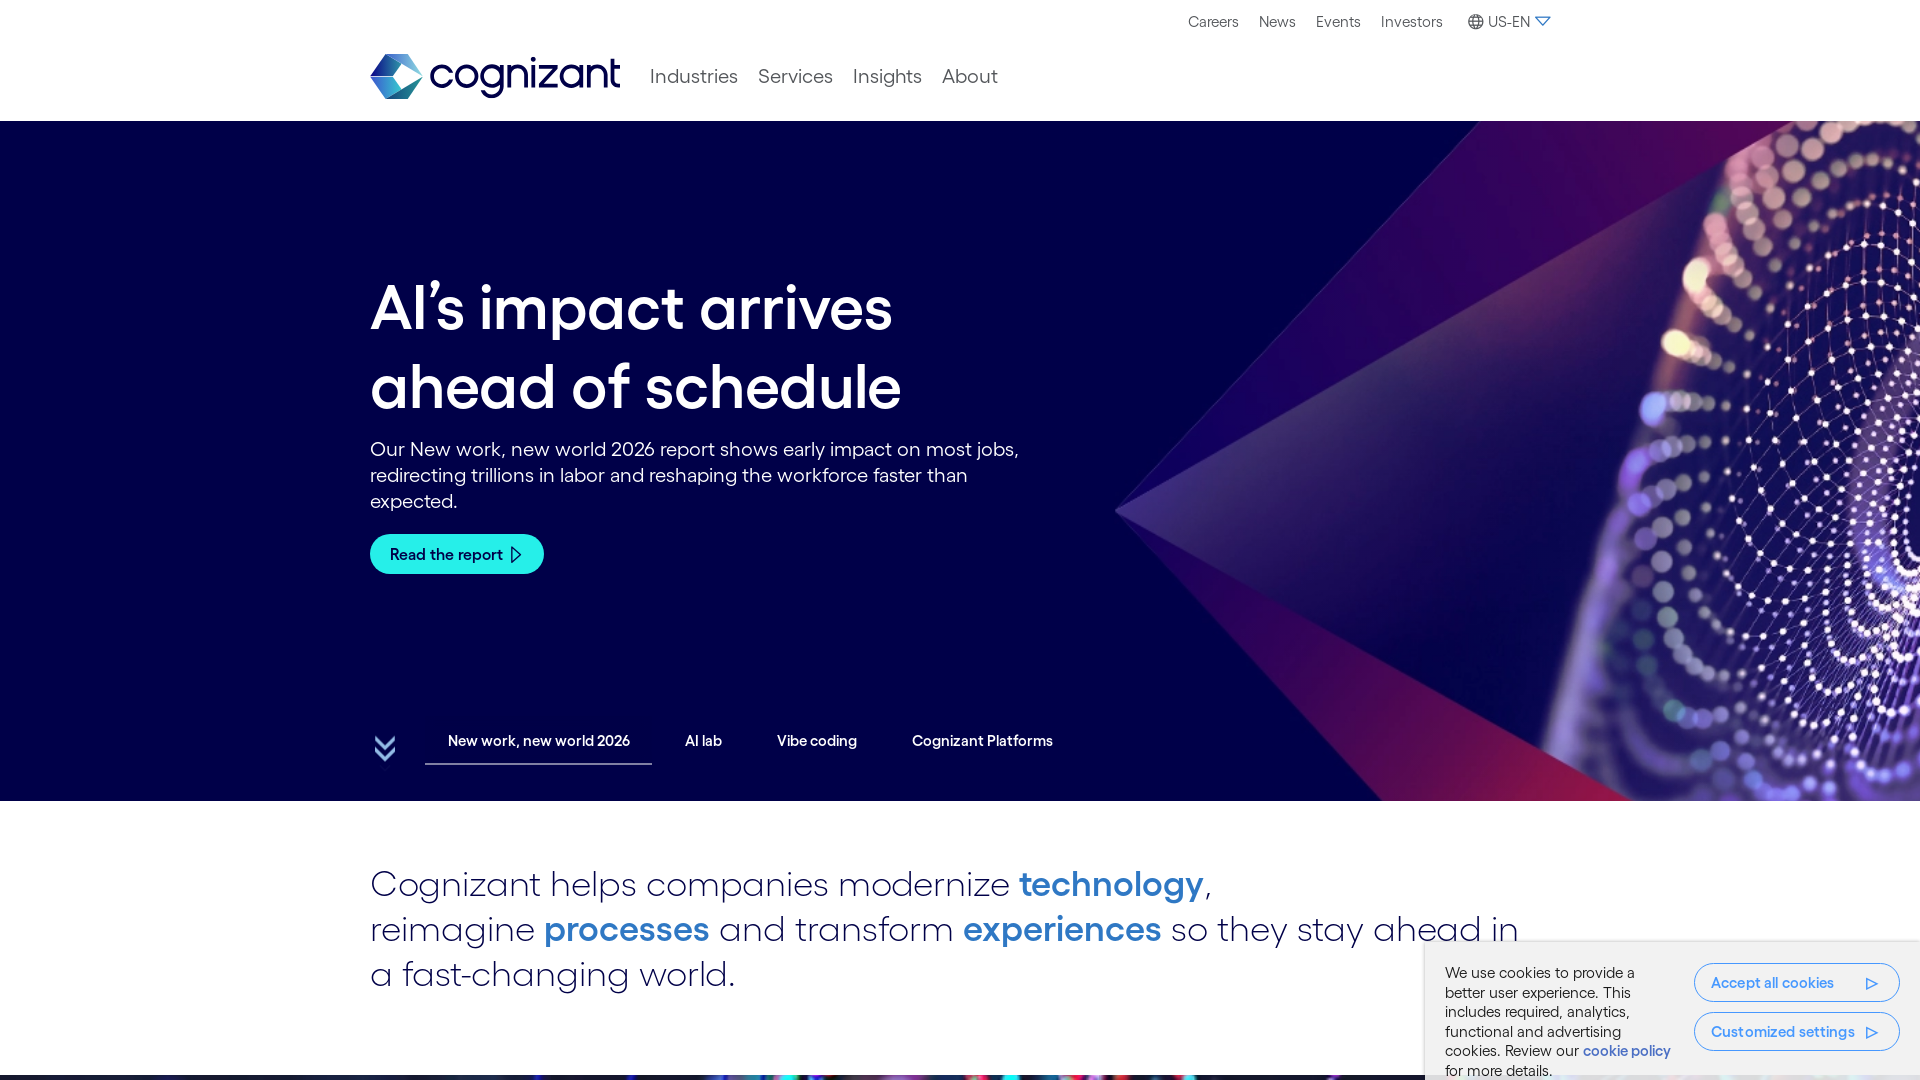

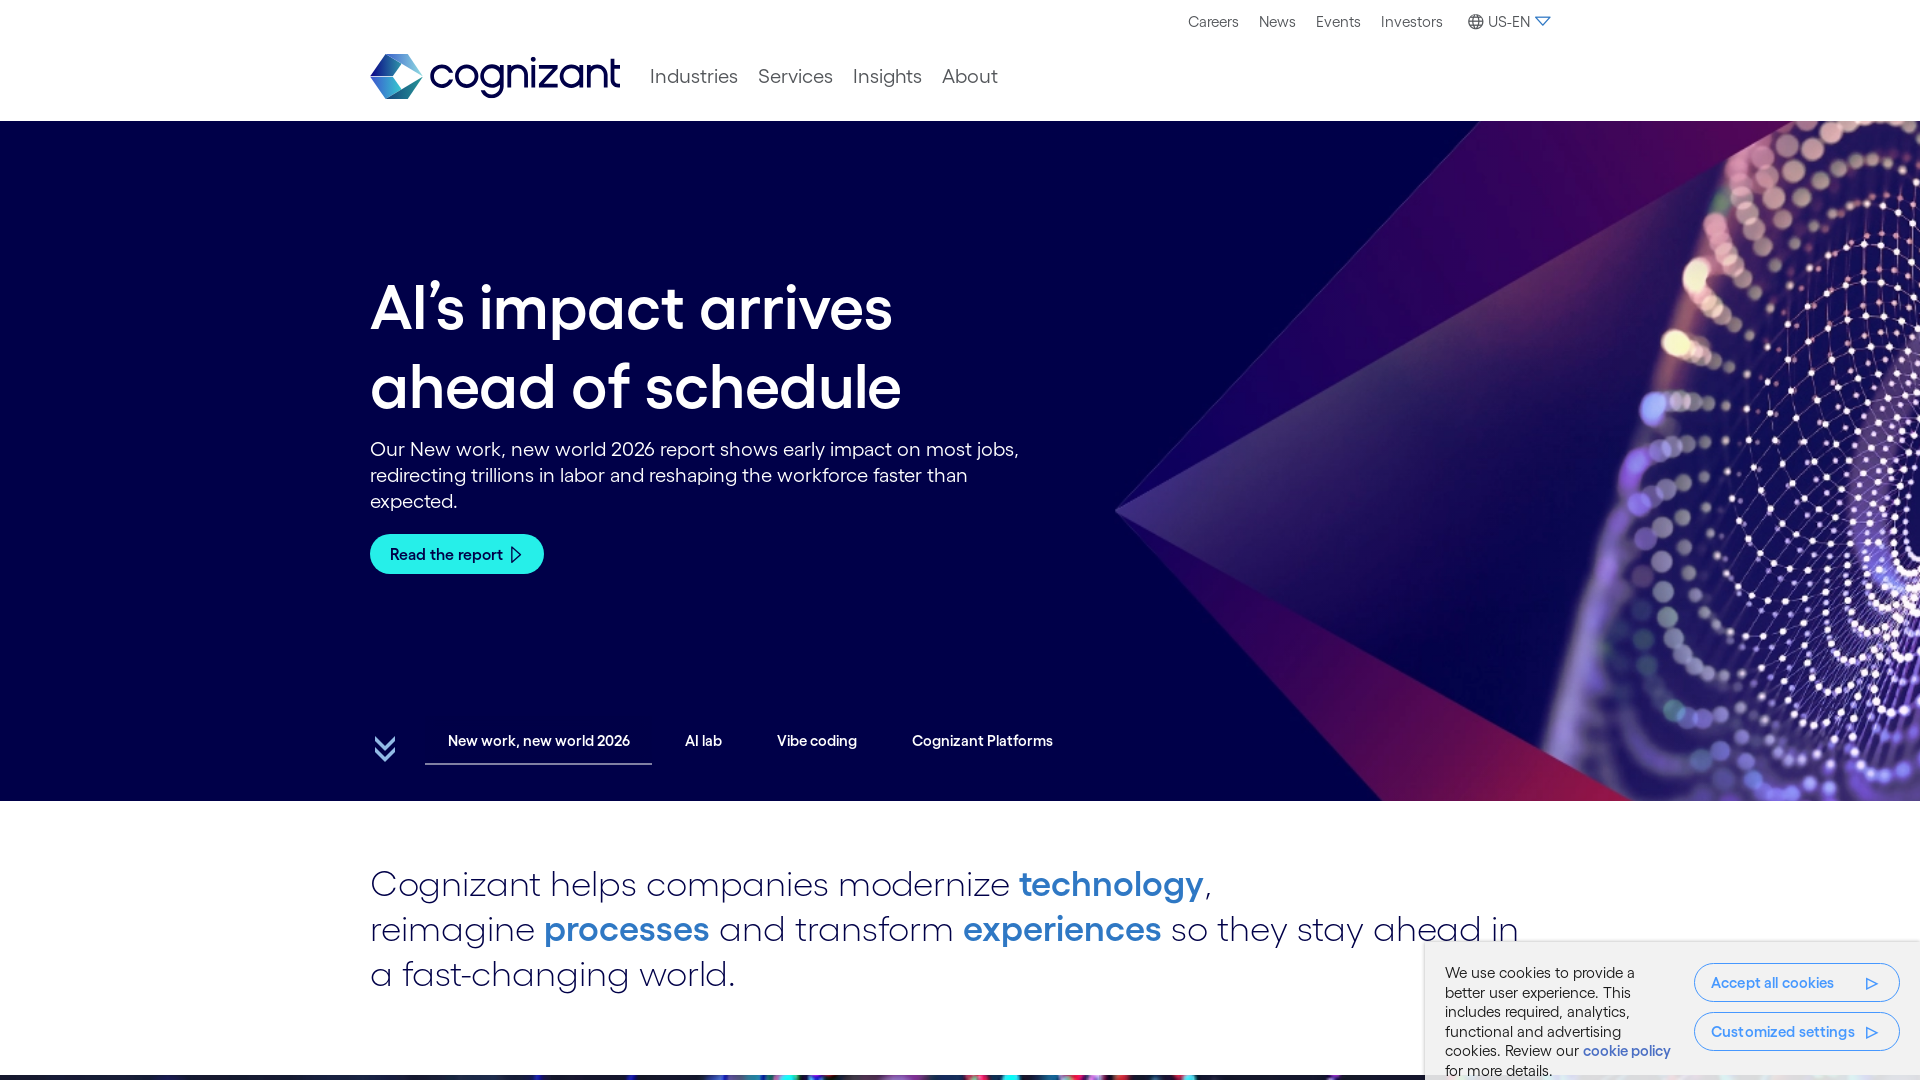